Tests that the home page displays exactly three arrivals/featured products

Starting URL: https://practice.automationtesting.in

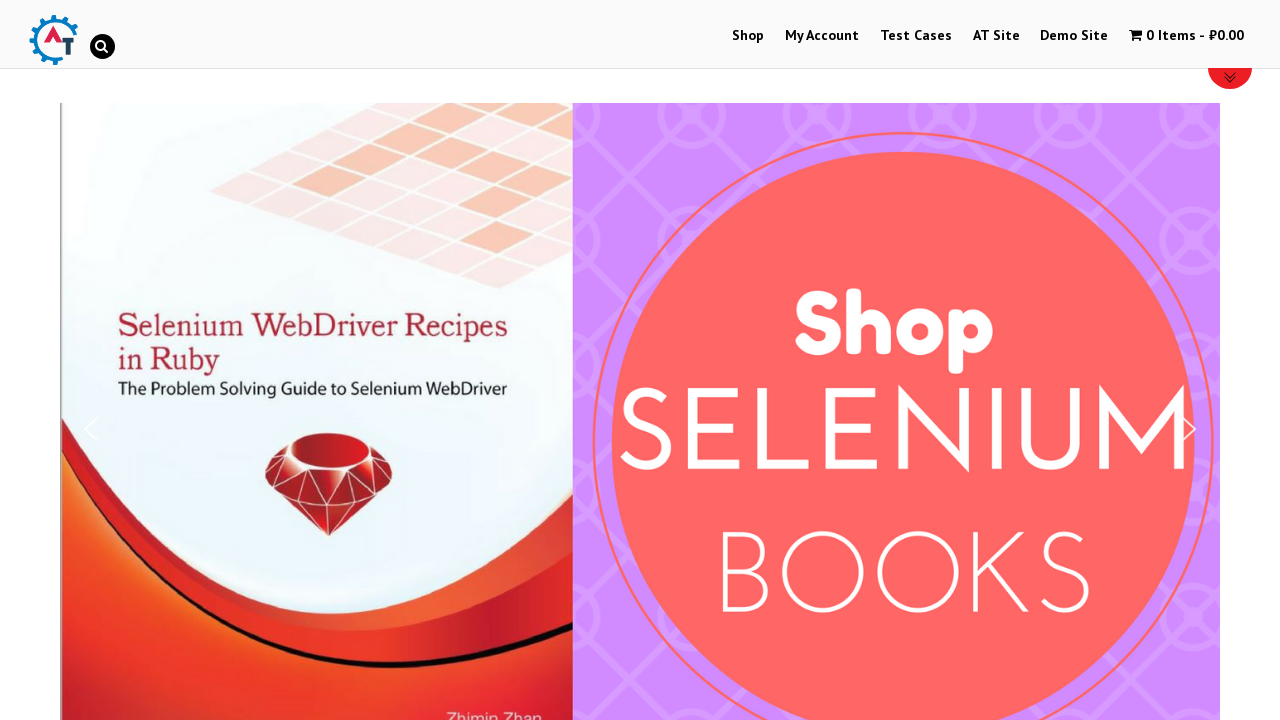

Clicked on Shop link at (748, 36) on xpath=//a[contains(text(),"Shop")]
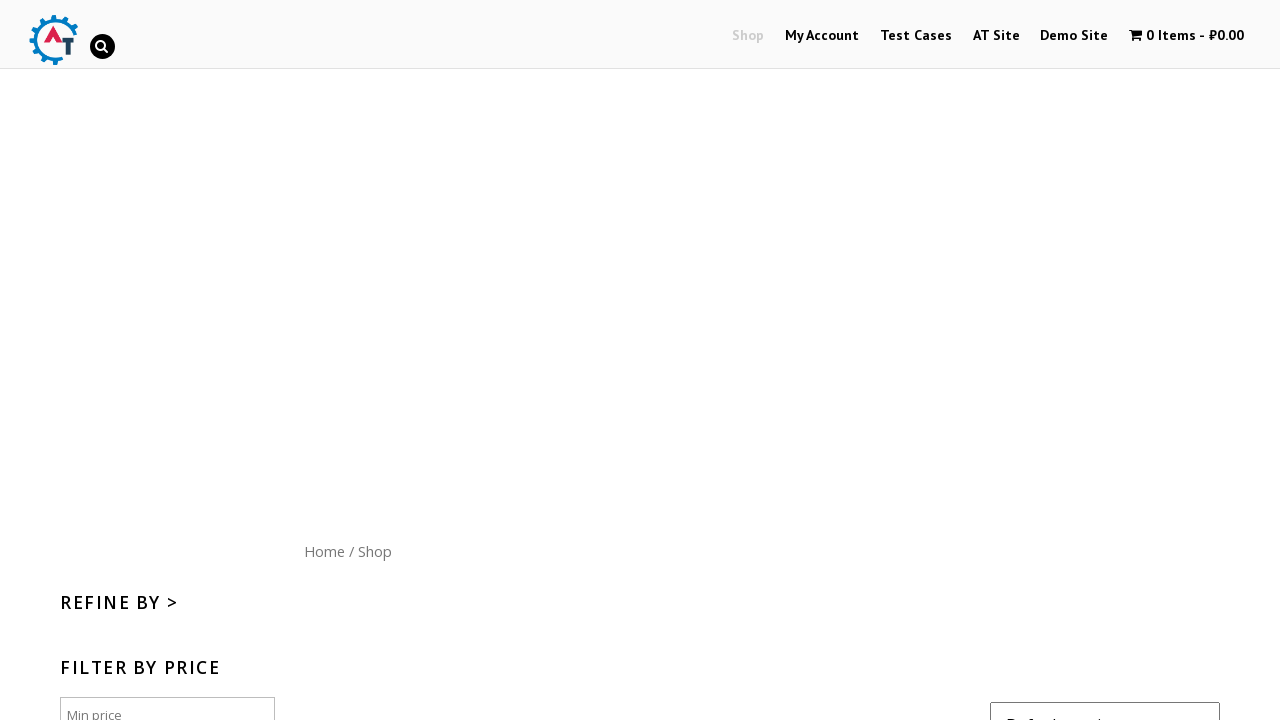

Shop page loaded (networkidle)
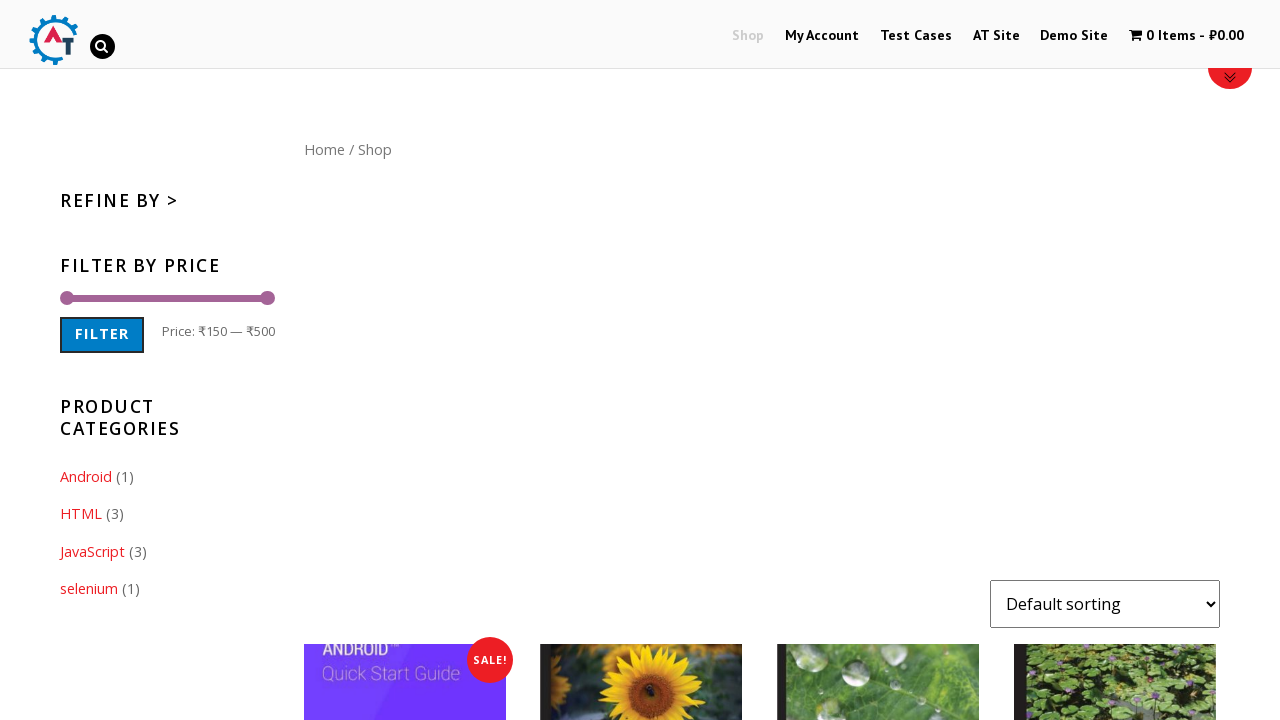

Clicked on Home link at (324, 149) on xpath=//a[contains(text(), "Home")]
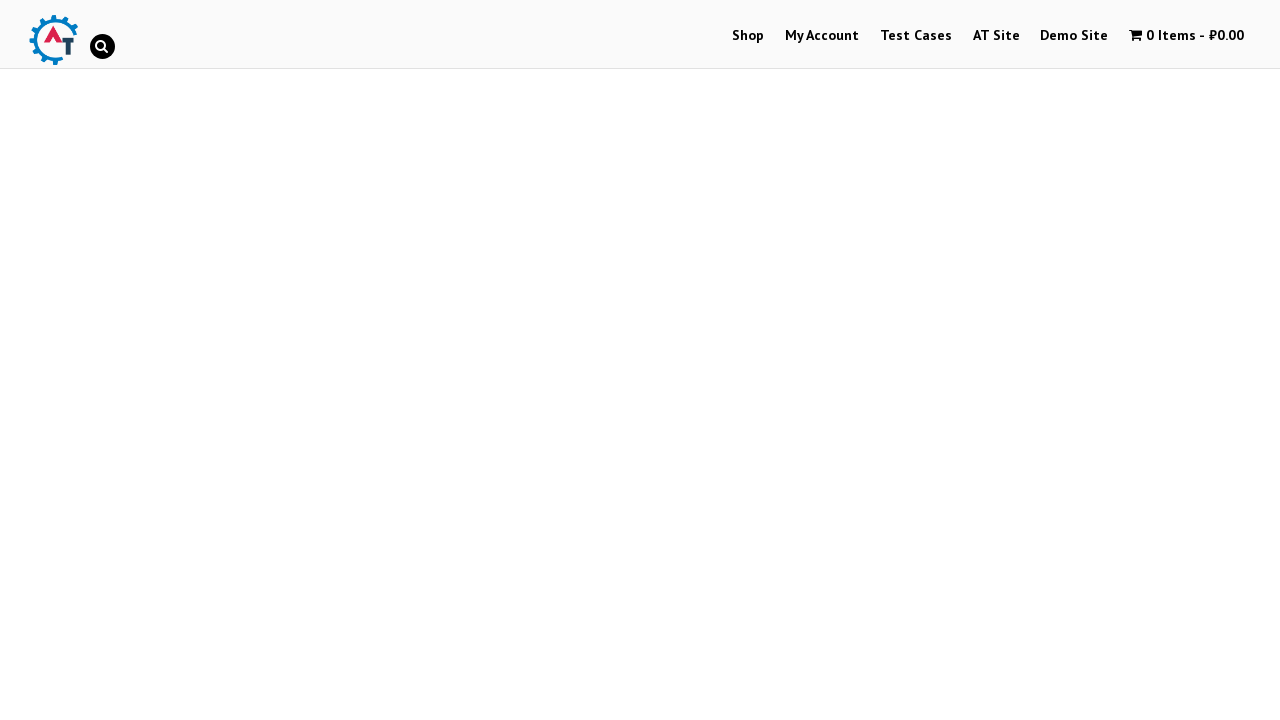

Home page loaded (networkidle)
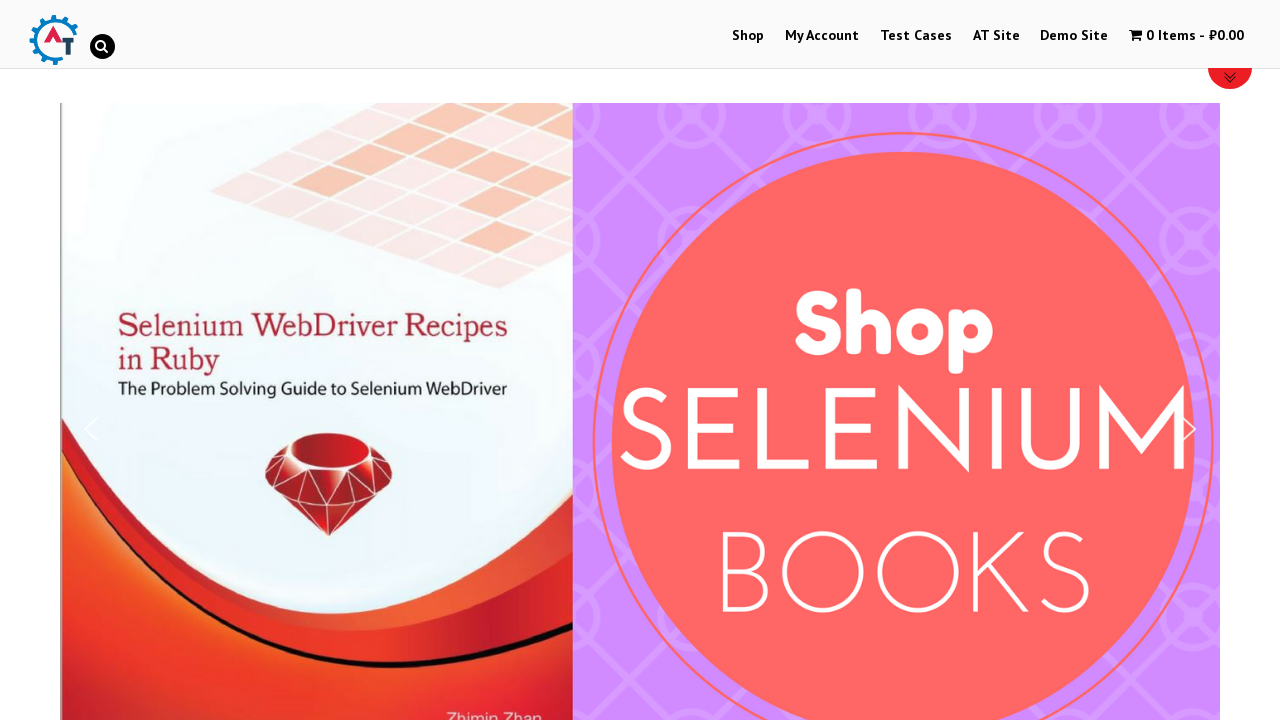

Arrival/featured product images loaded
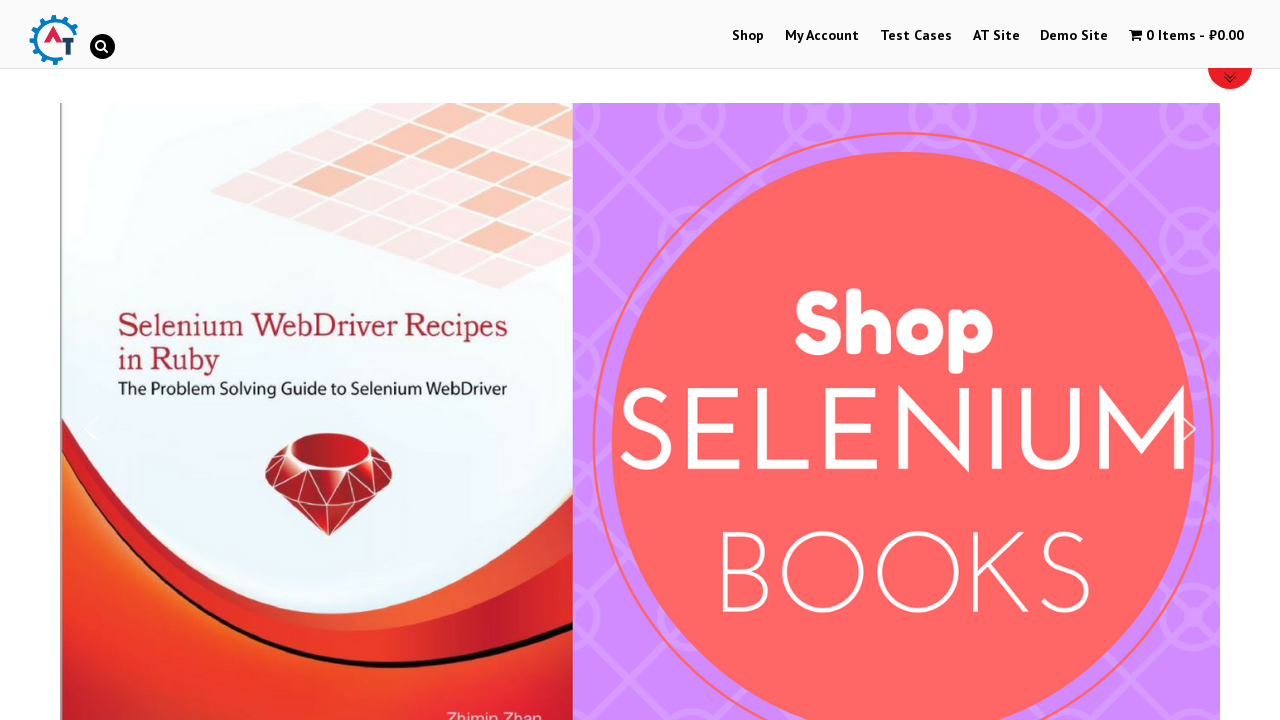

Counted 3 arrival/featured product images
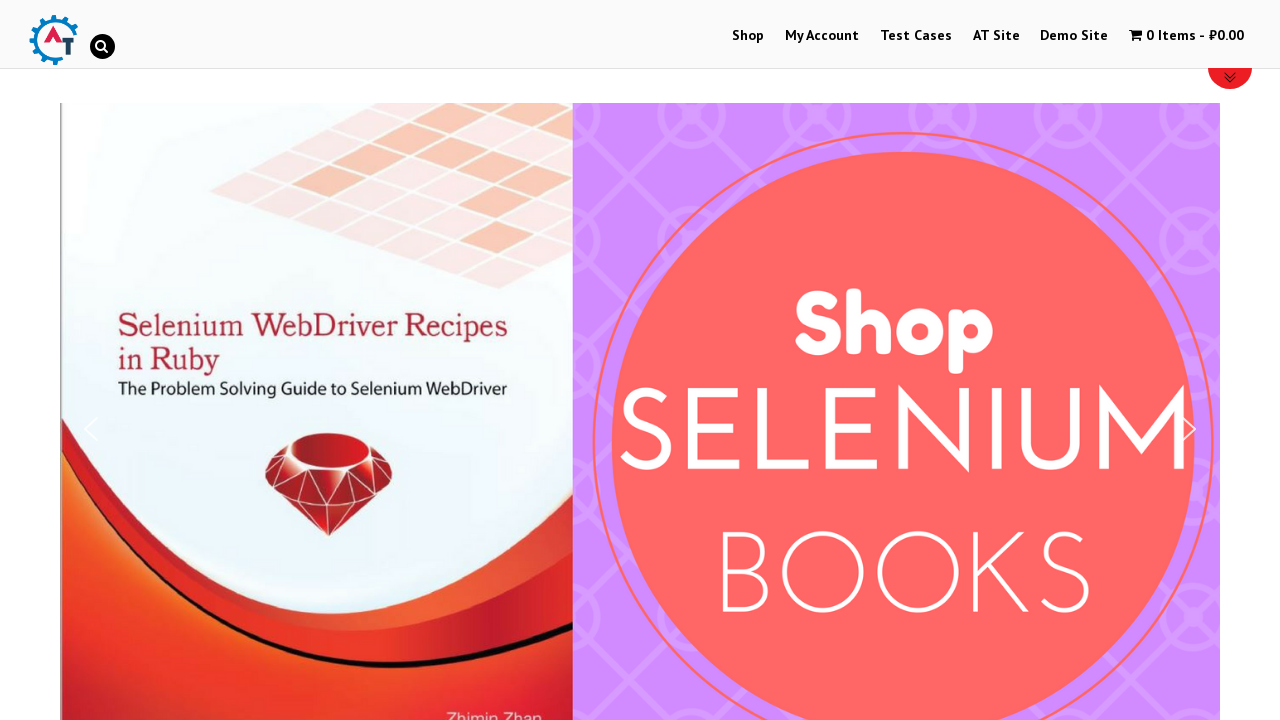

Assertion passed: exactly 3 arrivals/featured products are displayed
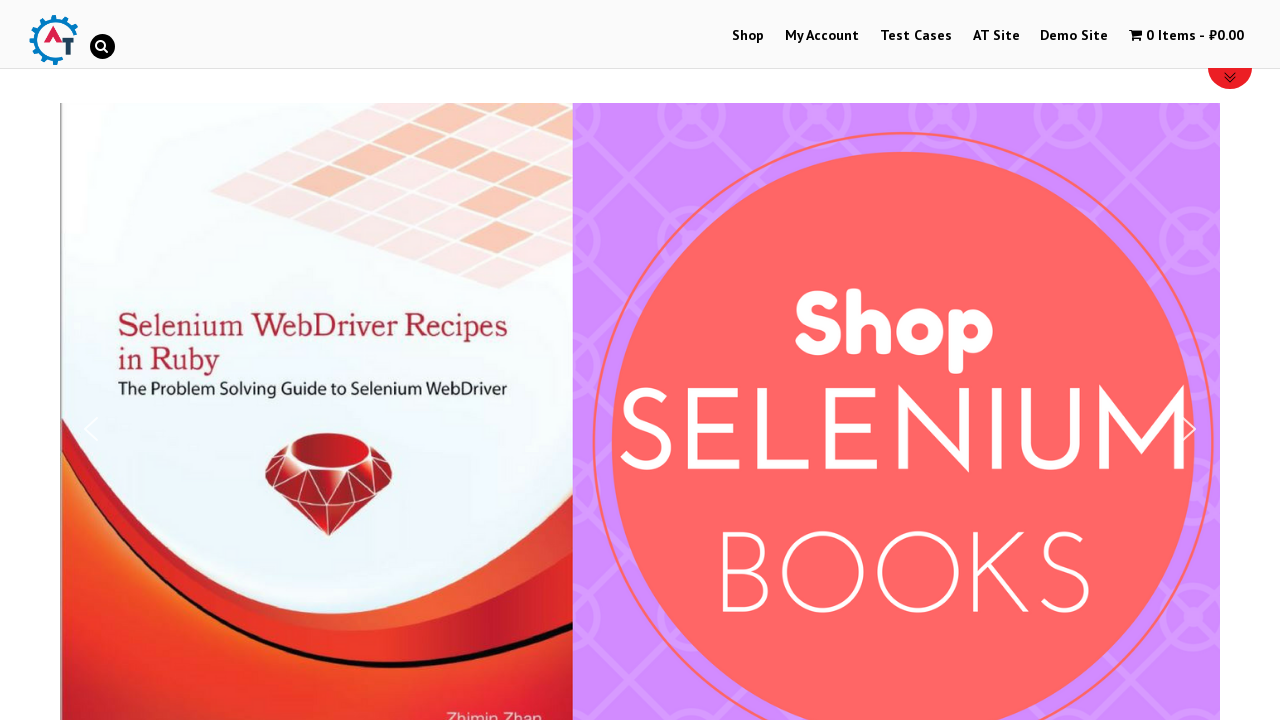

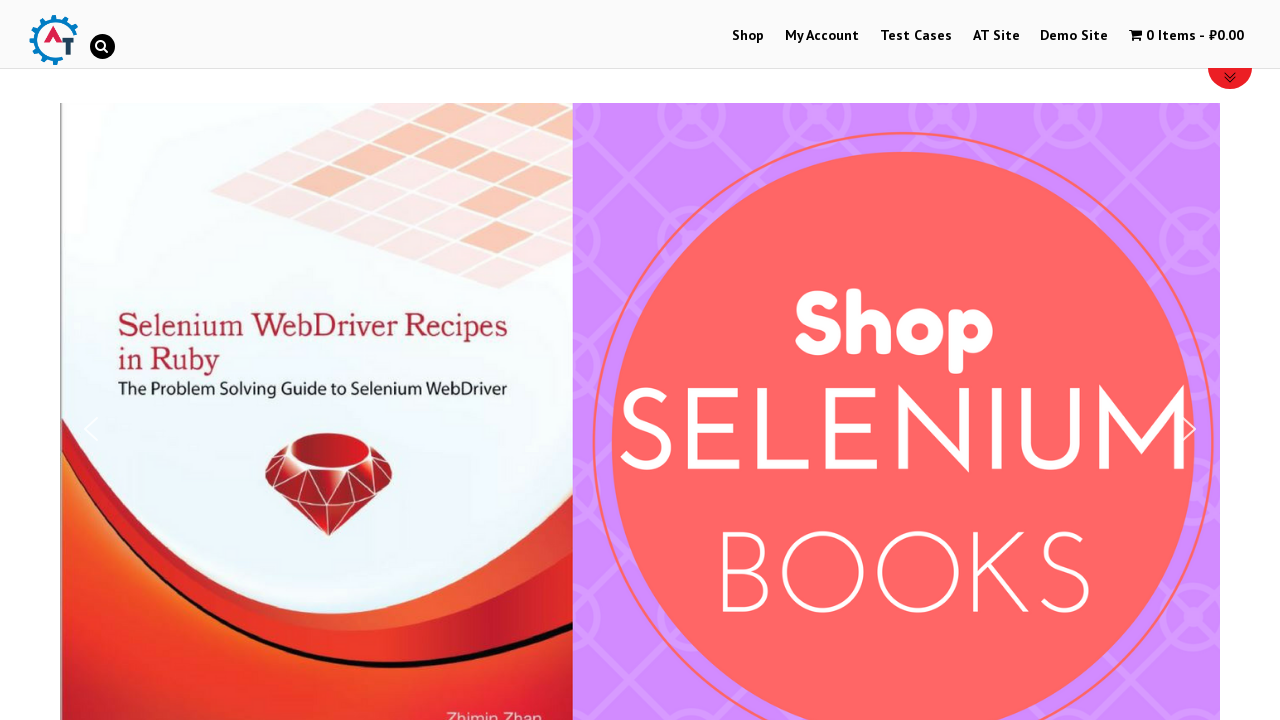